Tests handling of a JavaScript confirm dialog by clicking a confirm button and accepting the confirmation.

Starting URL: https://demoqa.com/alerts

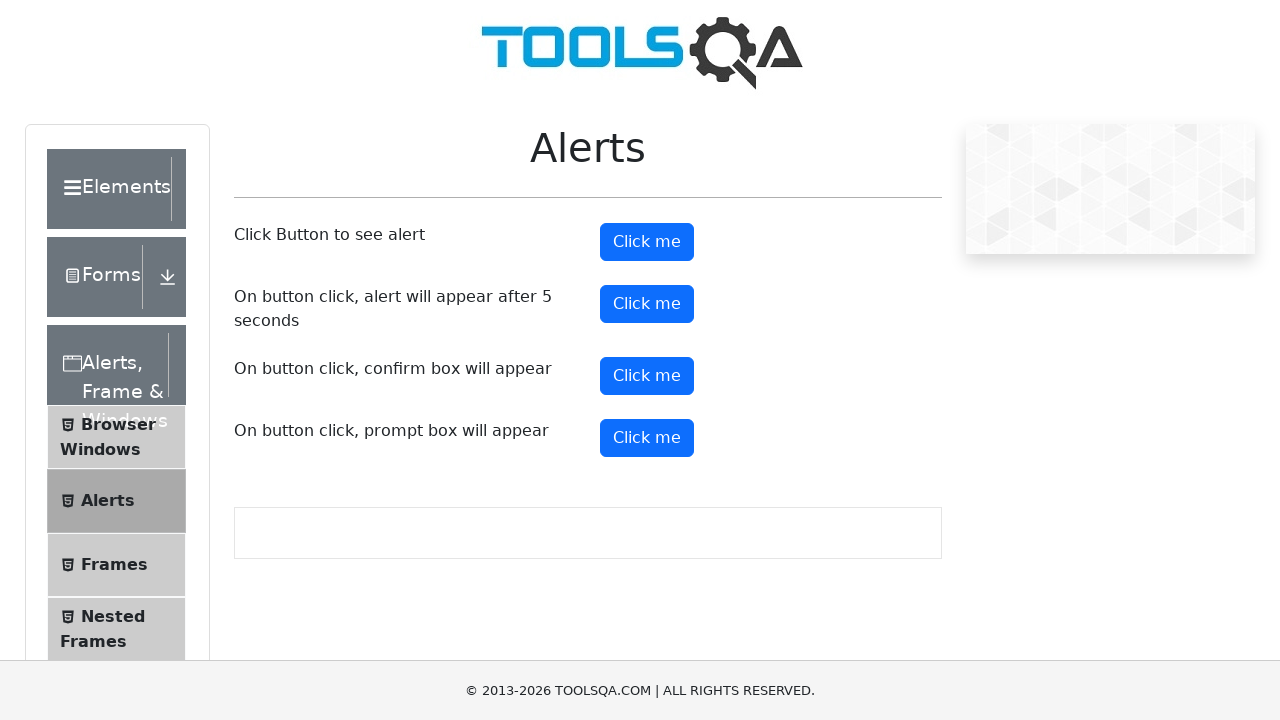

Registered dialog event handler to accept confirm dialogs
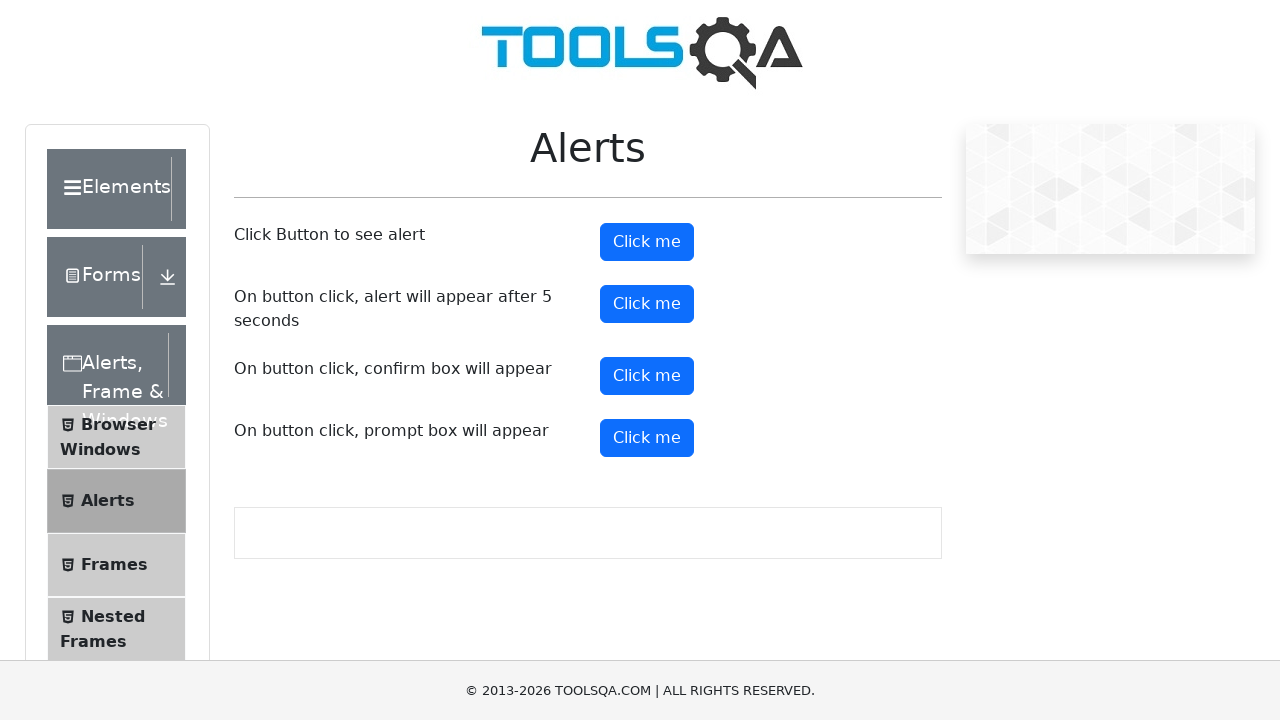

Clicked the confirm button to trigger JavaScript confirm dialog at (647, 376) on #confirmButton
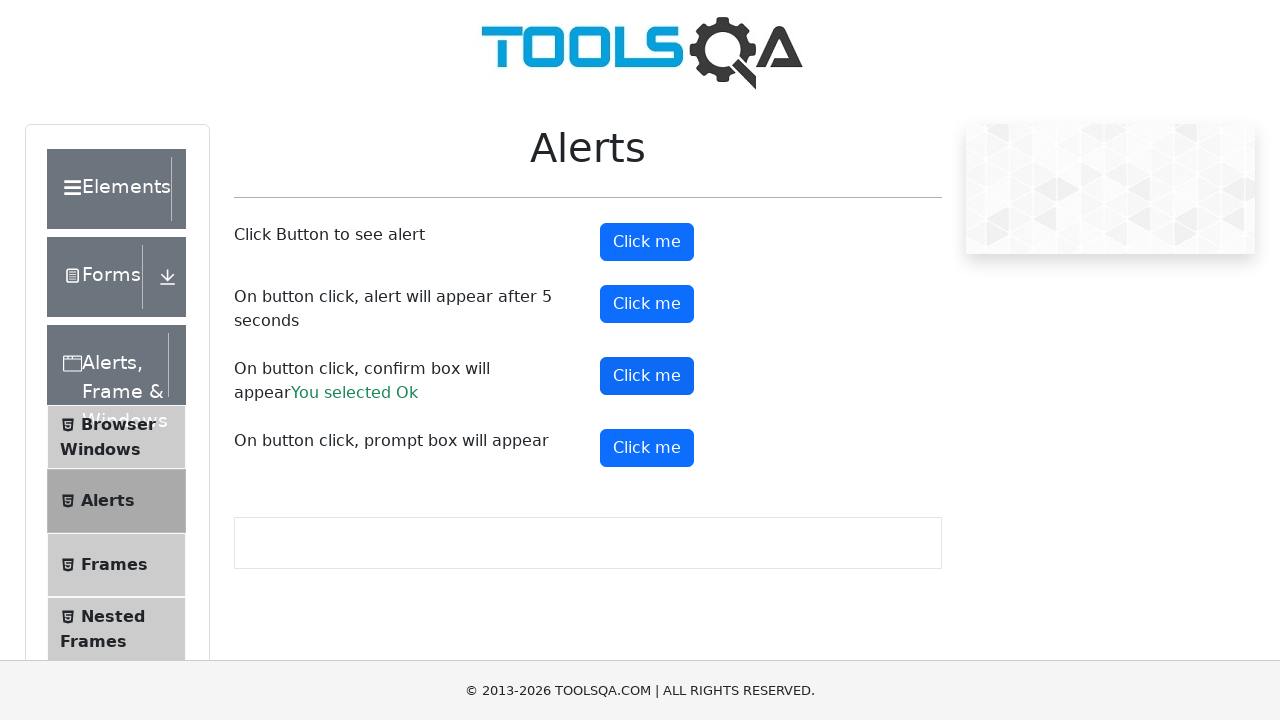

Confirm result element loaded after accepting dialog
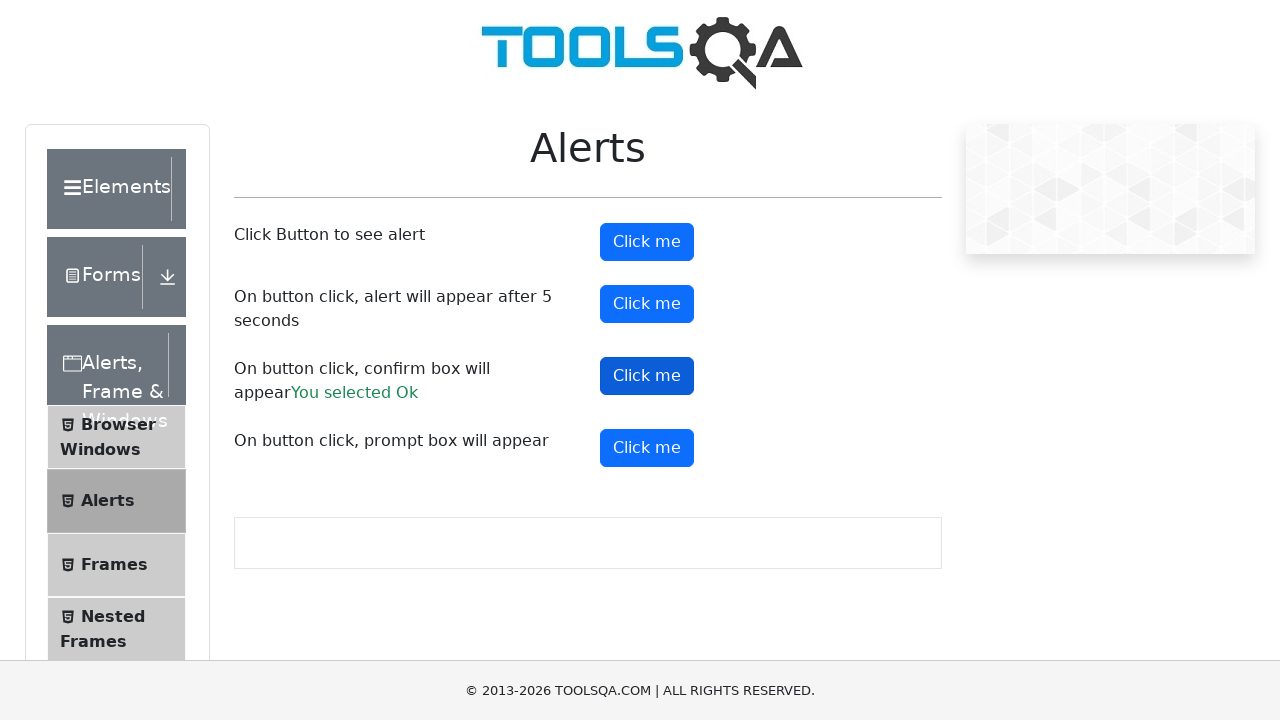

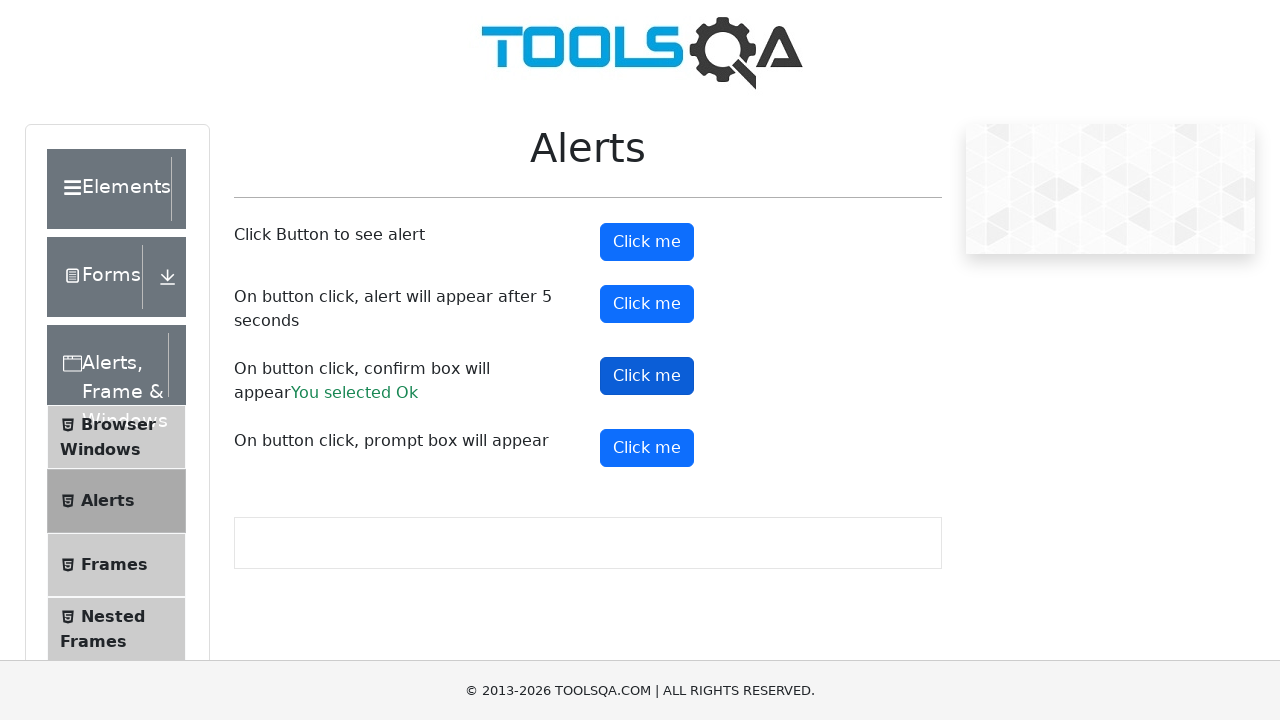